Tests calculator multiplication by clicking 9 * 9 and verifying the result equals 81

Starting URL: https://testpages.eviltester.com/styled/apps/calculator.html

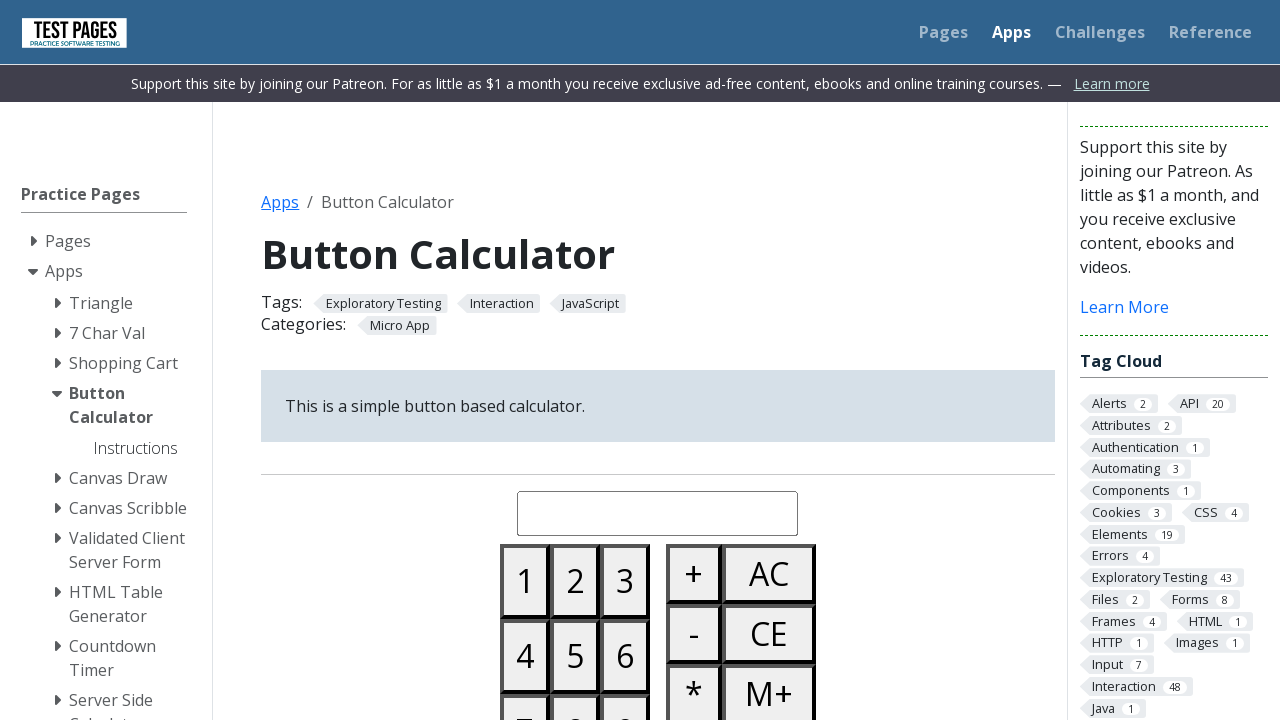

Clicked button 9 at (625, 683) on #button09
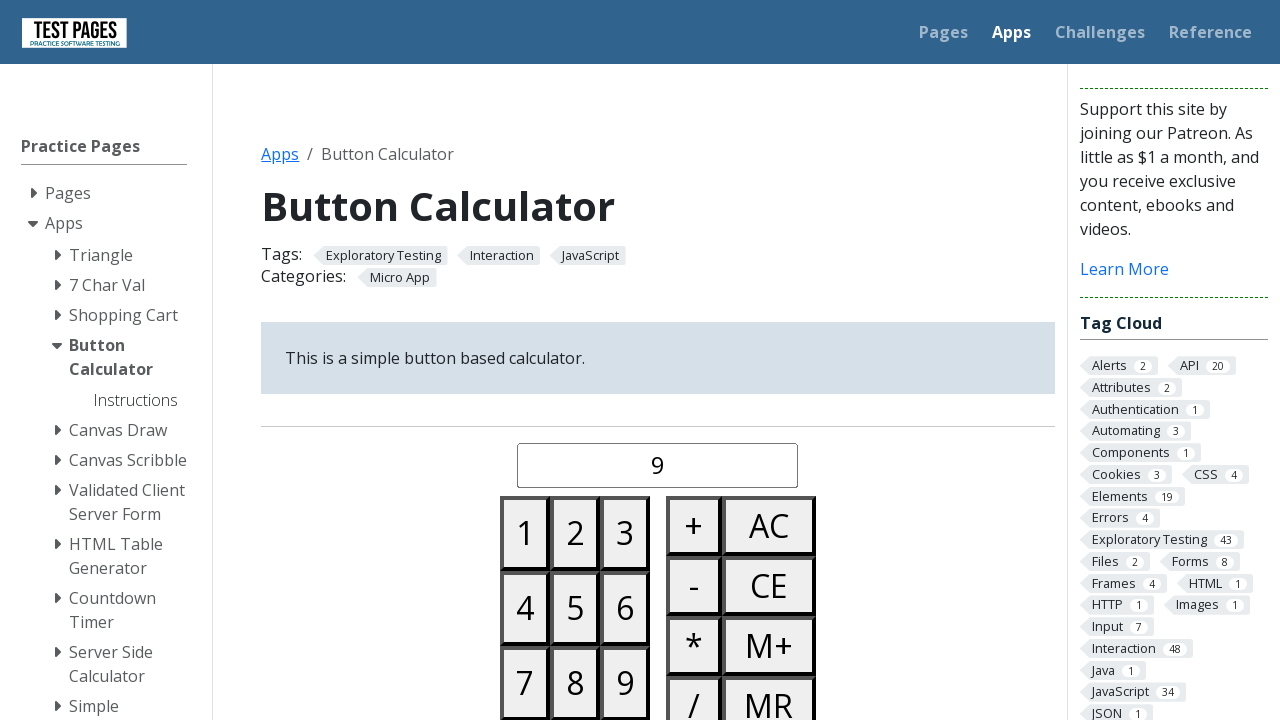

Clicked multiply button at (694, 646) on #buttonmultiply
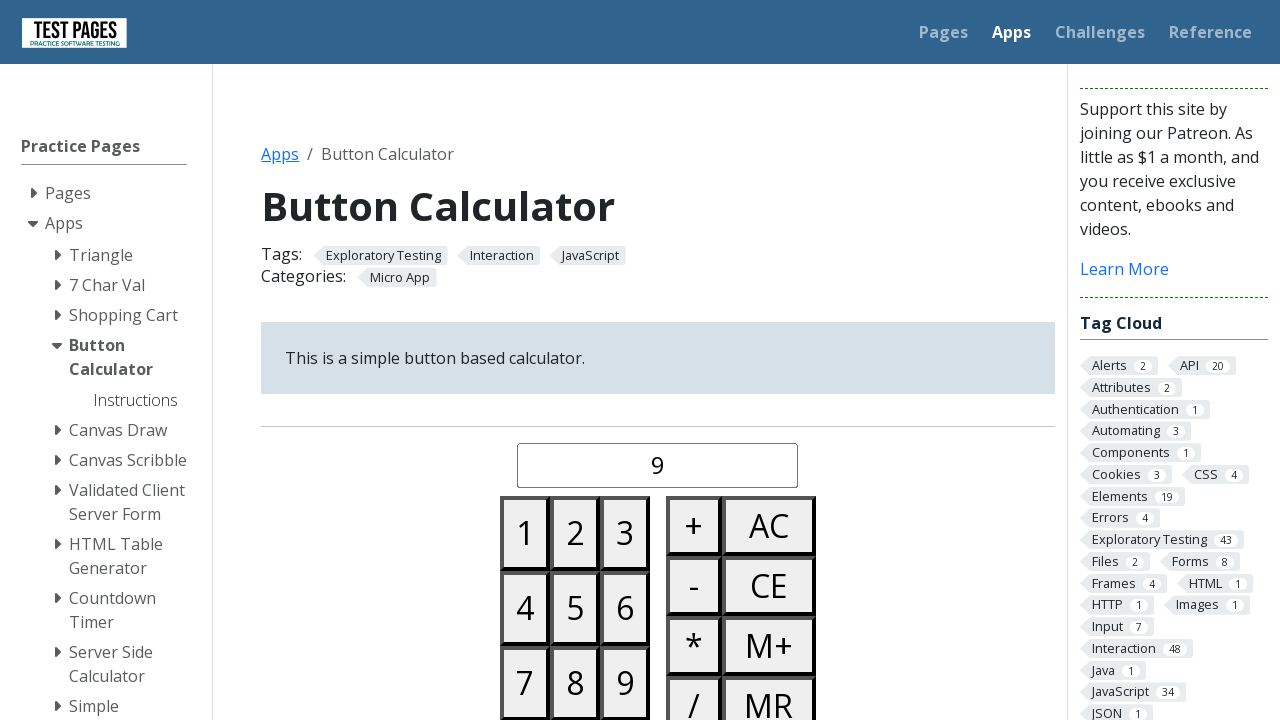

Clicked button 9 at (625, 683) on #button09
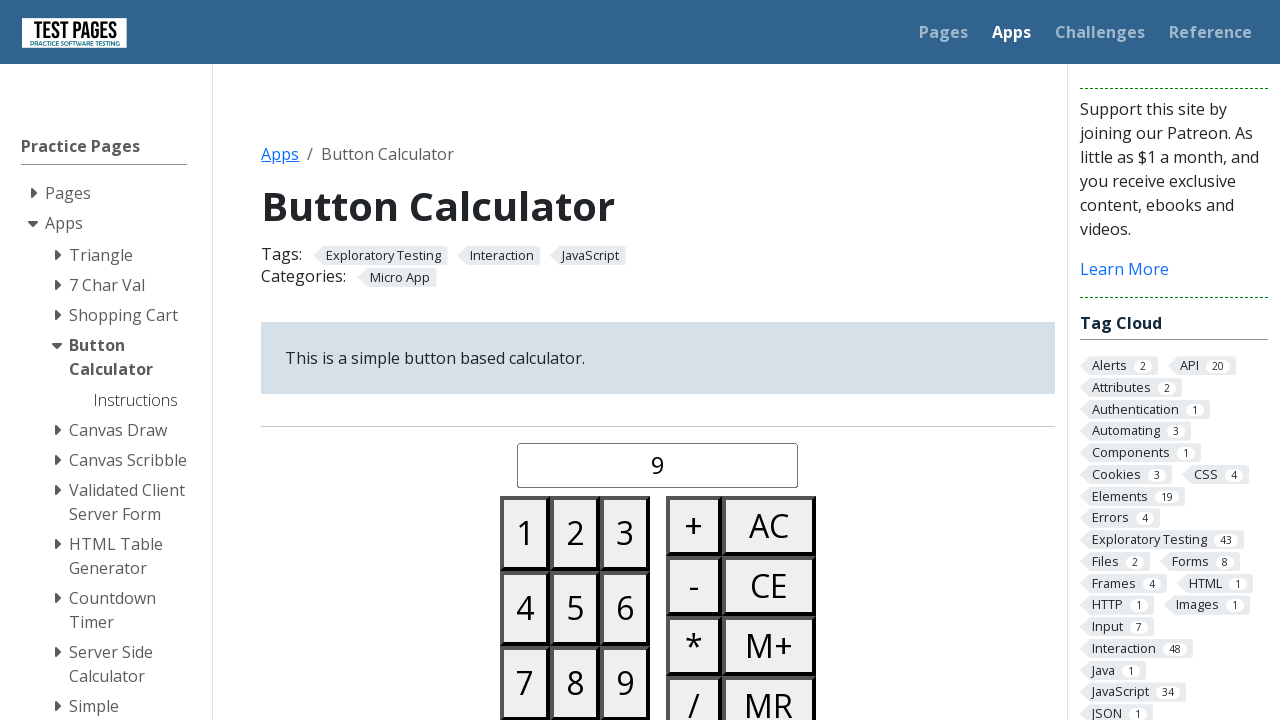

Clicked equals button at (694, 360) on #buttonequals
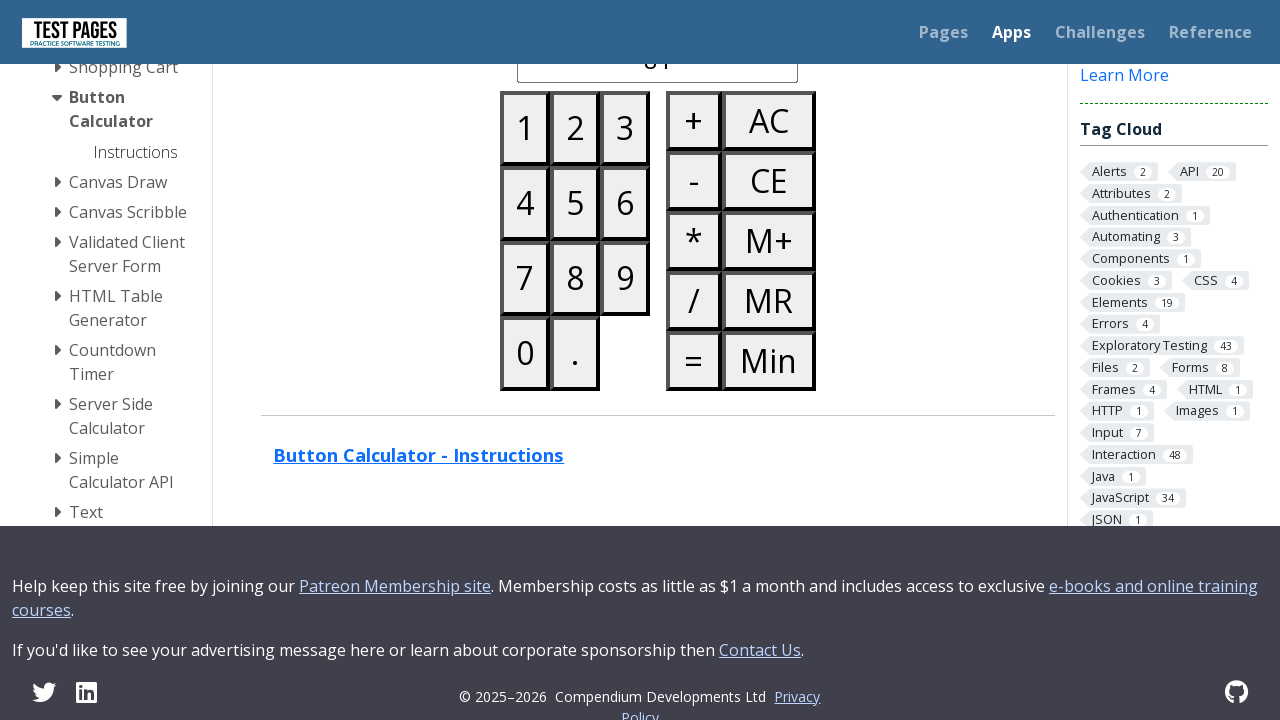

Retrieved result from calculator display
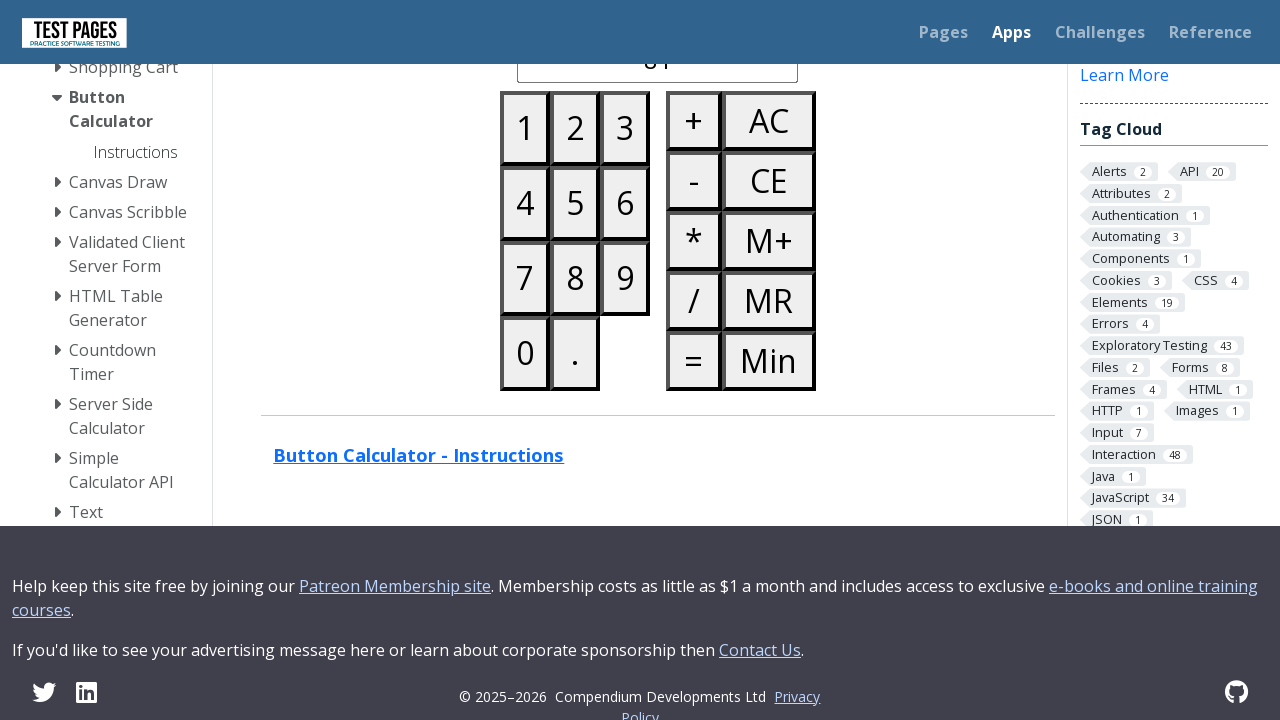

Verified result equals 81
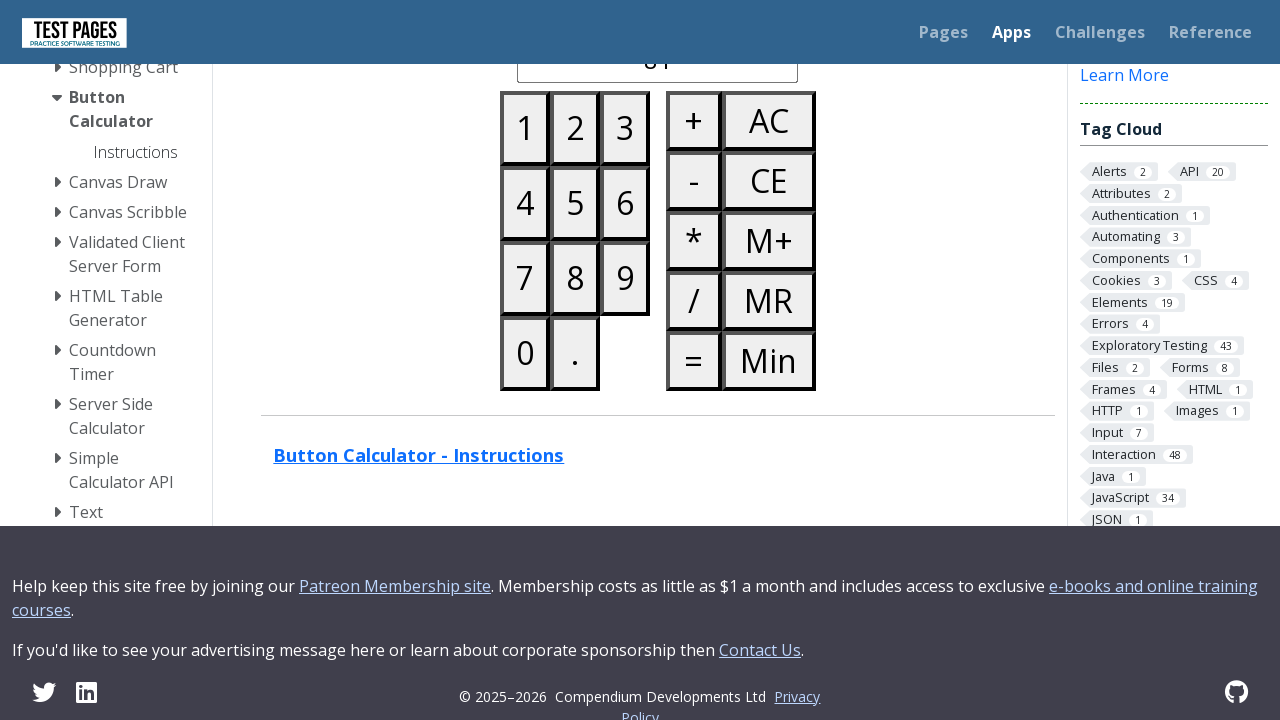

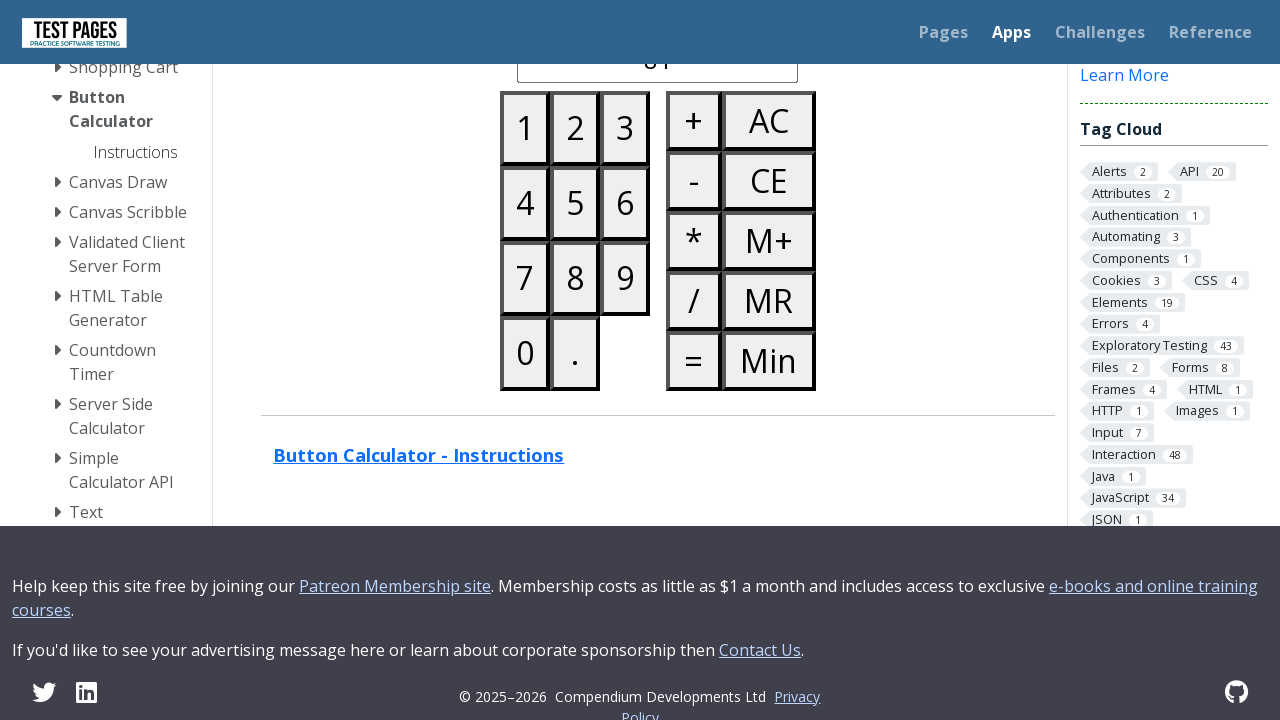